Tests country selection dropdown functionality on a registration form by clicking the dropdown, searching for "India", and selecting it

Starting URL: https://demo.automationtesting.in/Register.html

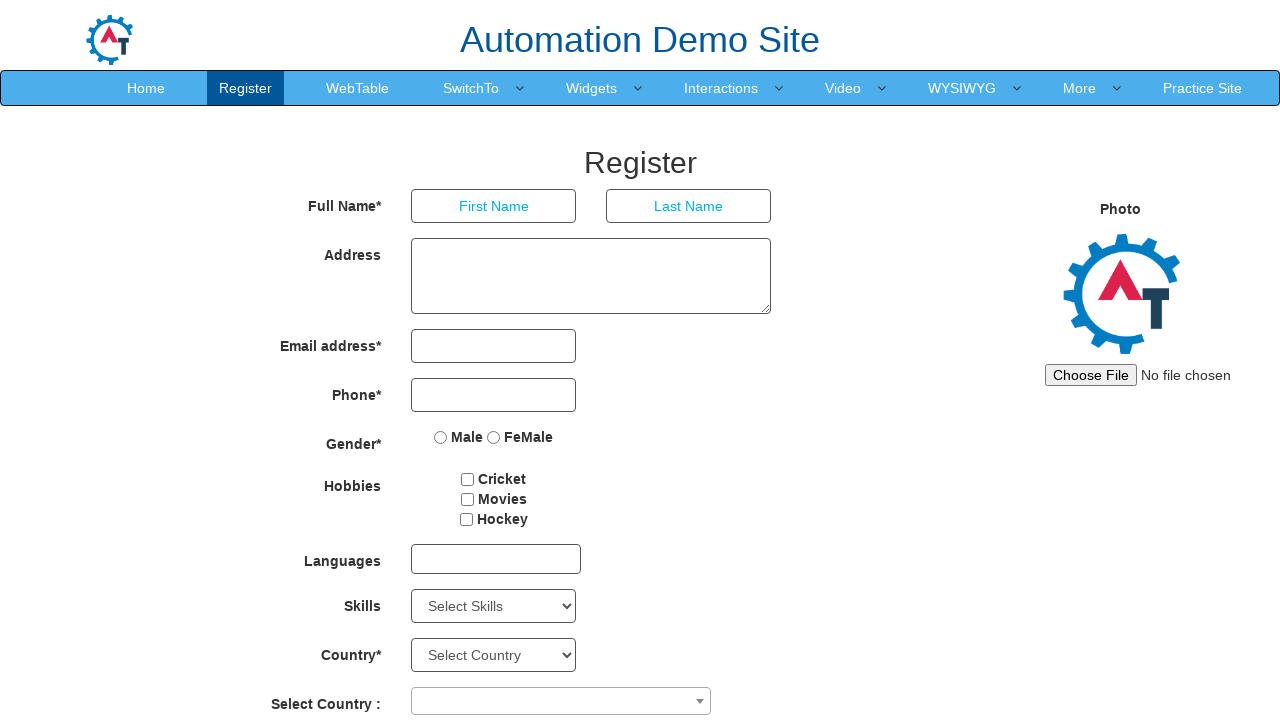

Clicked on the country dropdown to open it at (700, 701) on span[role='presentation']
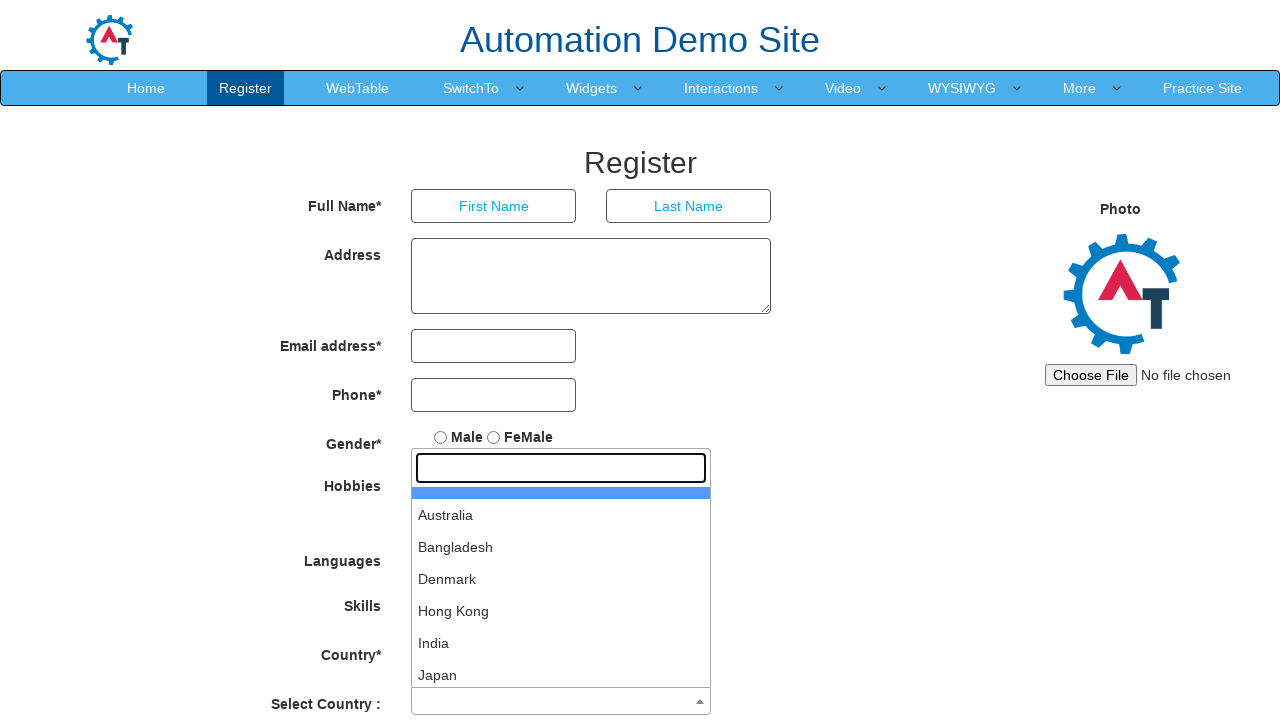

Typed 'India' in the dropdown search field on input[type='search']
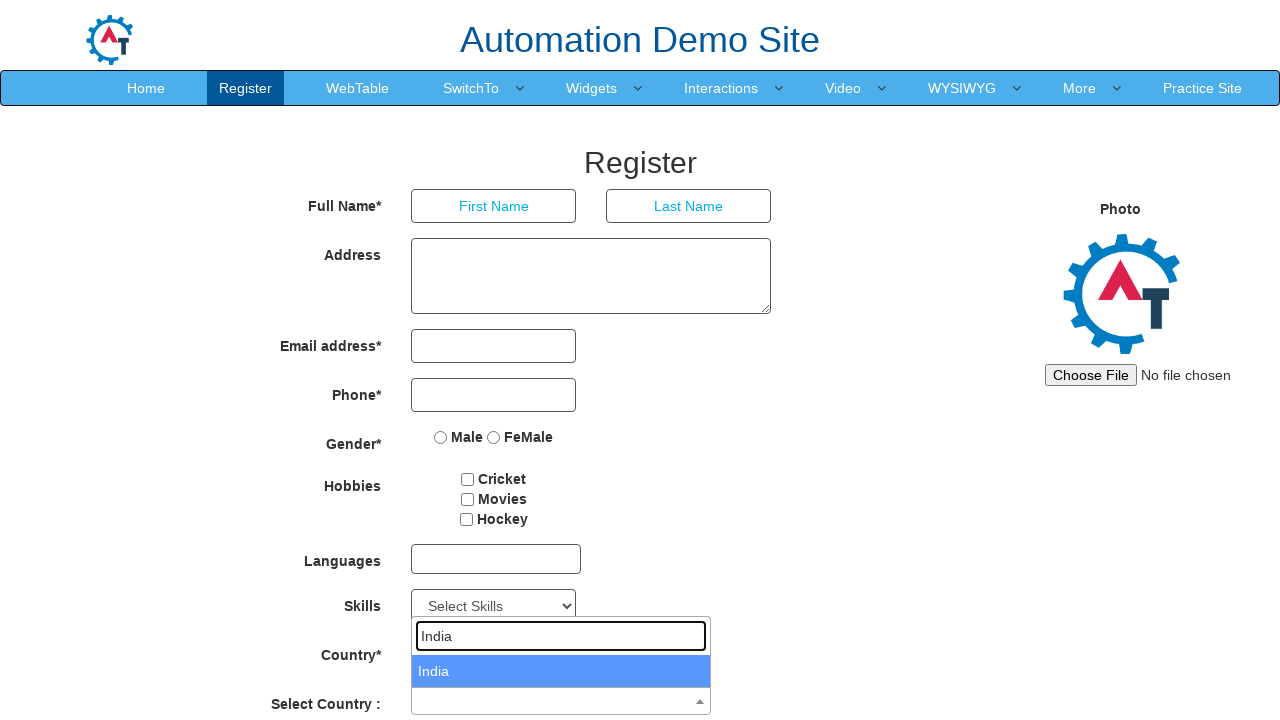

Selected India from the dropdown options at (561, 671) on li[role='treeitem']
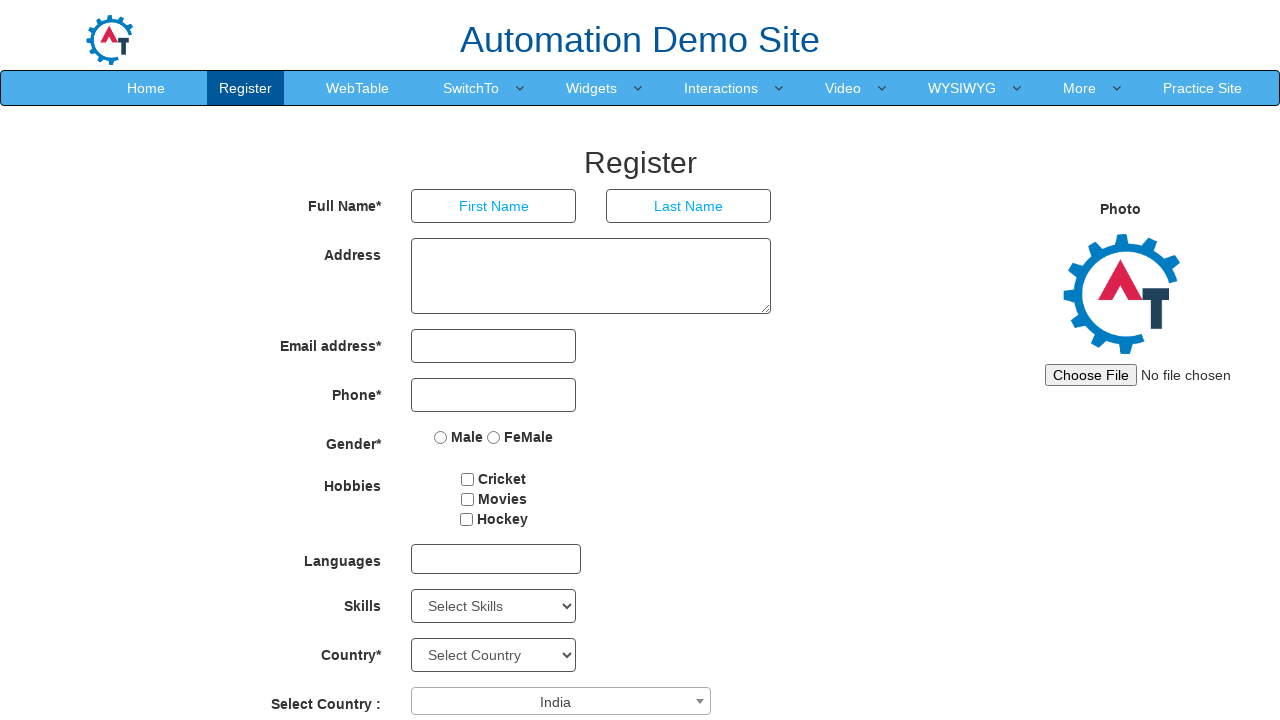

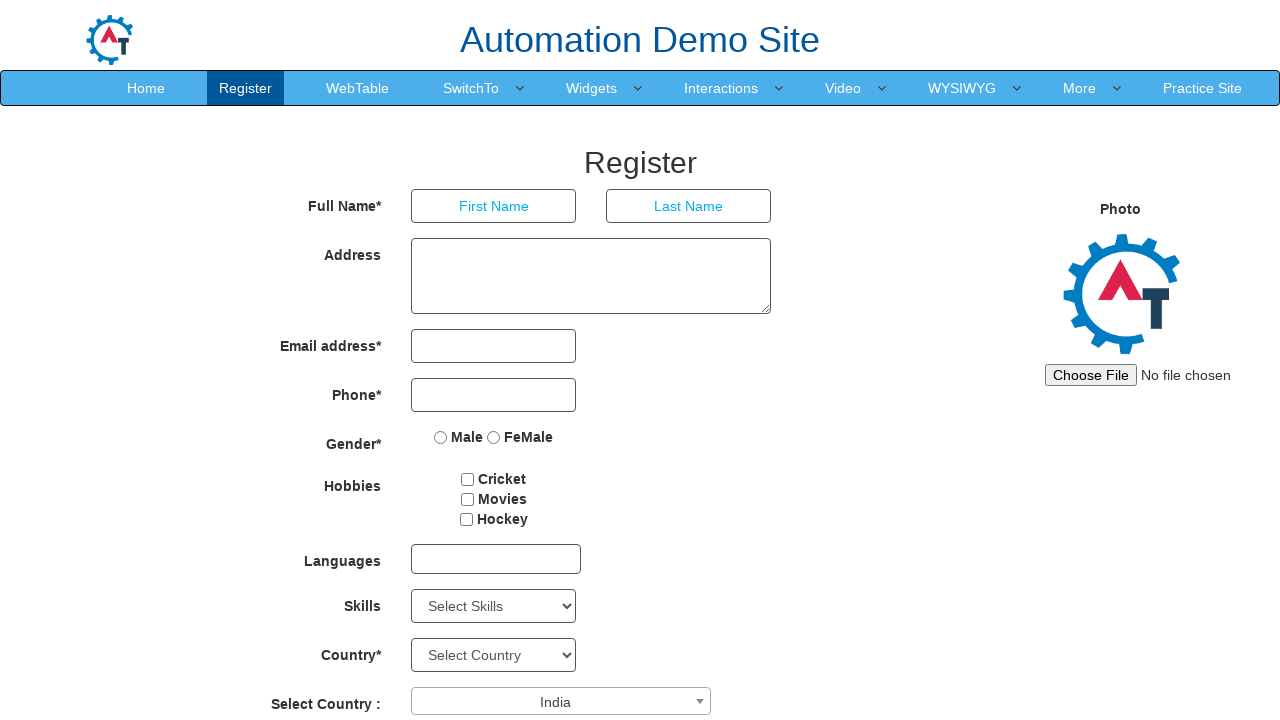